Tests dropdown menu interaction by clicking a dropdown button and then selecting a link from the dropdown menu

Starting URL: http://omayo.blogspot.com/

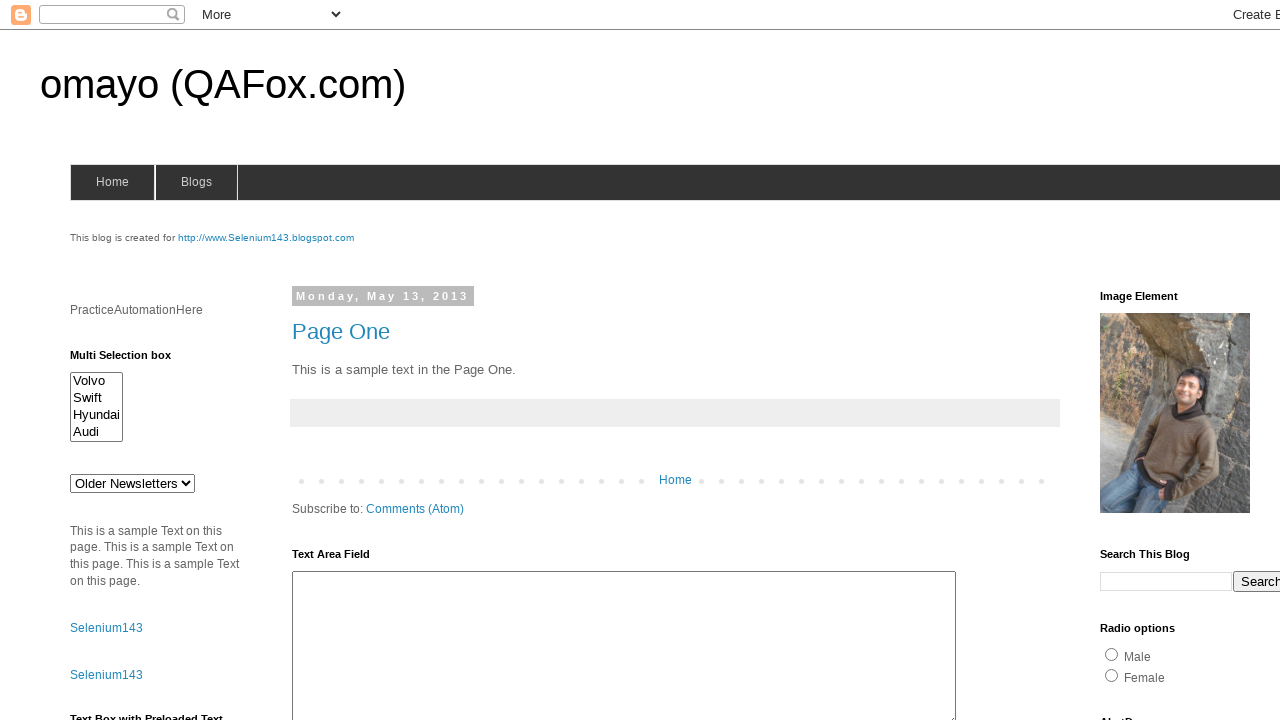

Clicked dropdown button to reveal menu options at (1227, 360) on xpath=//button[text()='Dropdown']
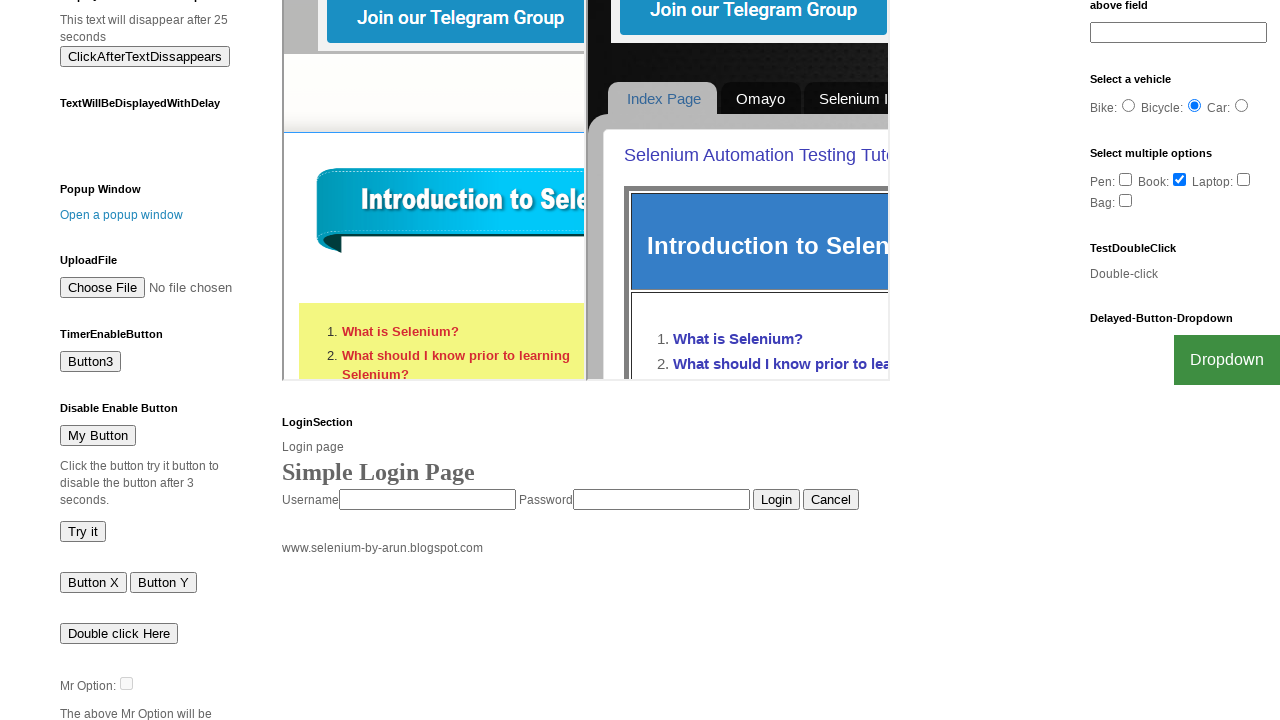

Flipkart link in dropdown menu became visible
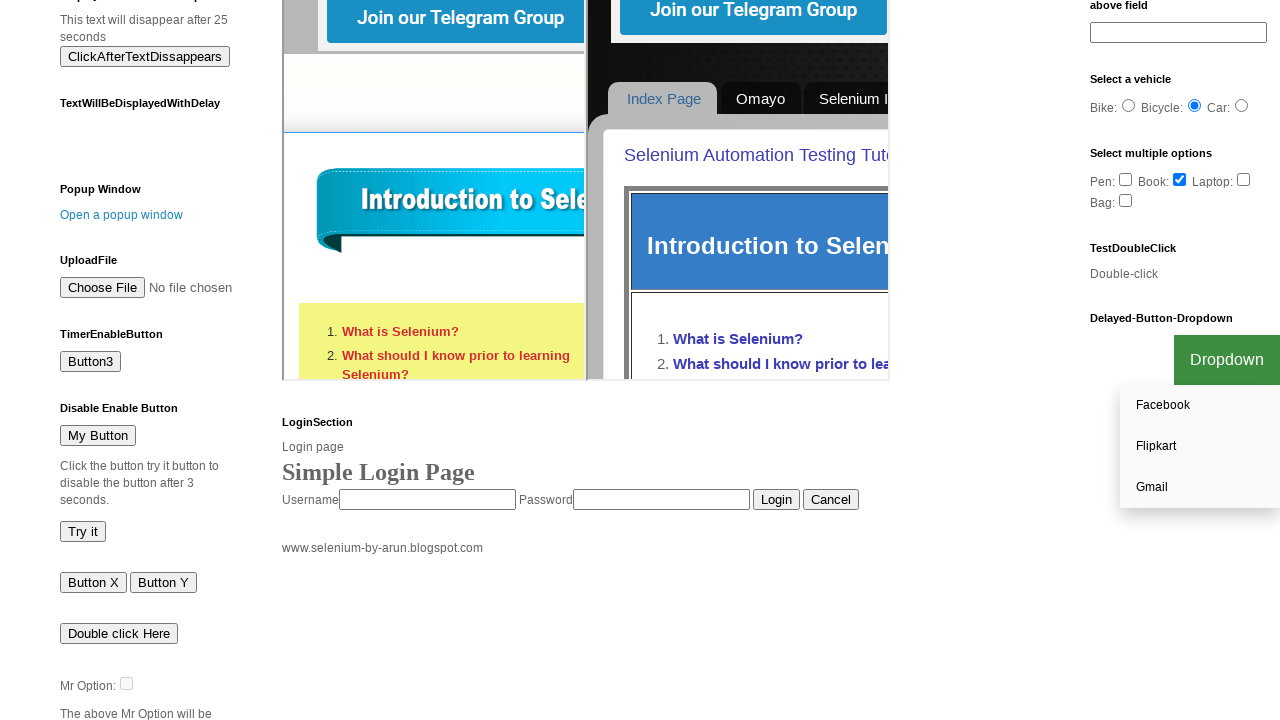

Clicked Flipkart link from dropdown menu at (1200, 447) on xpath=//a[text()='Flipkart']
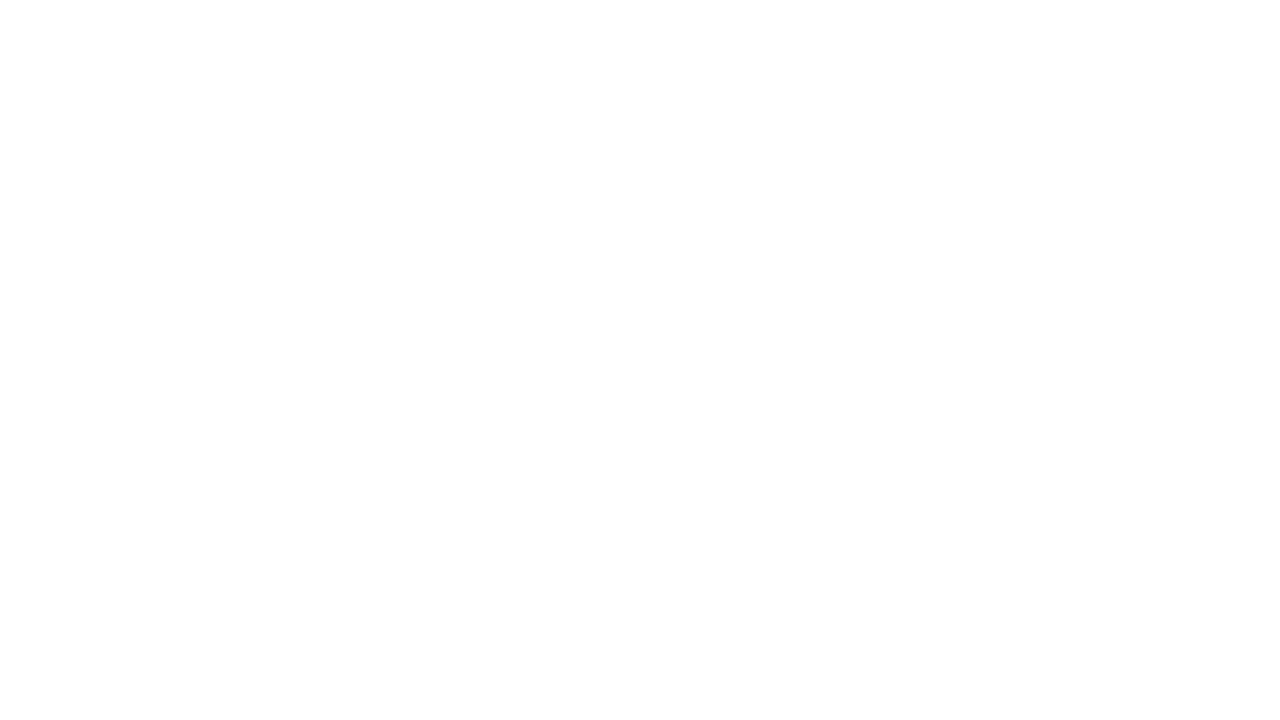

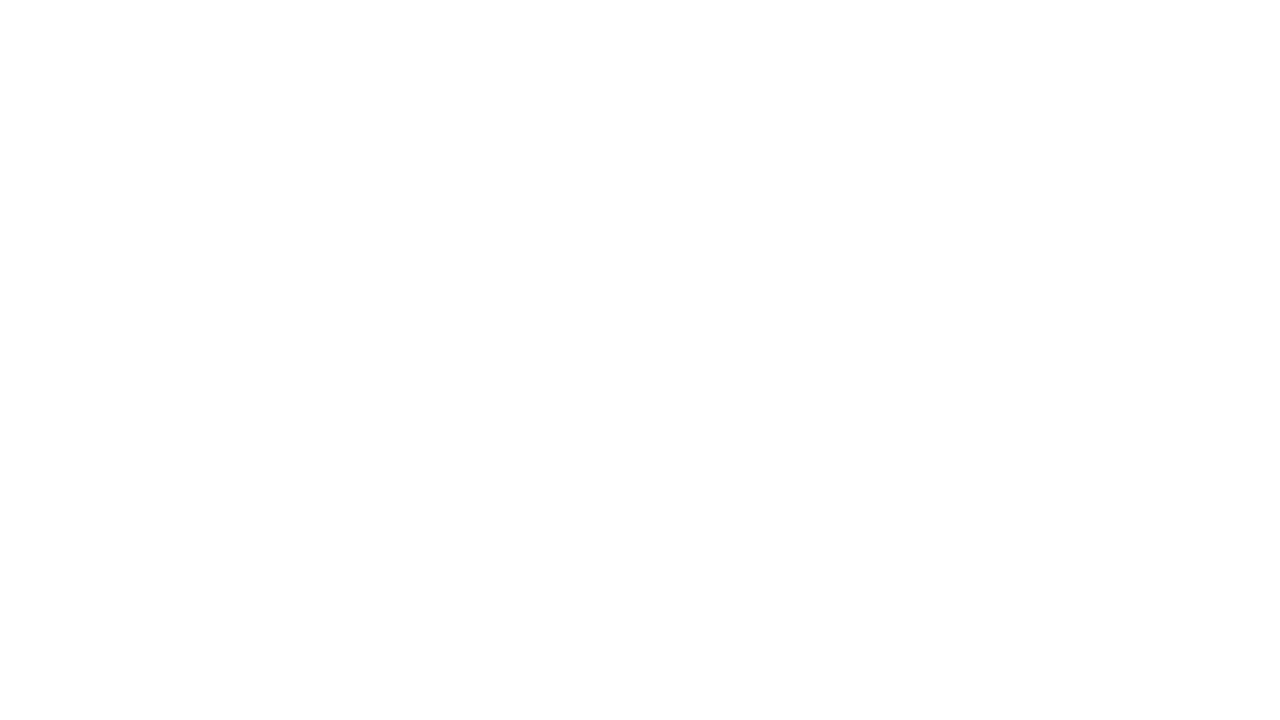